Navigates to the TVS Motor company website and verifies the page loads successfully.

Starting URL: https://www.tvsmotor.com/

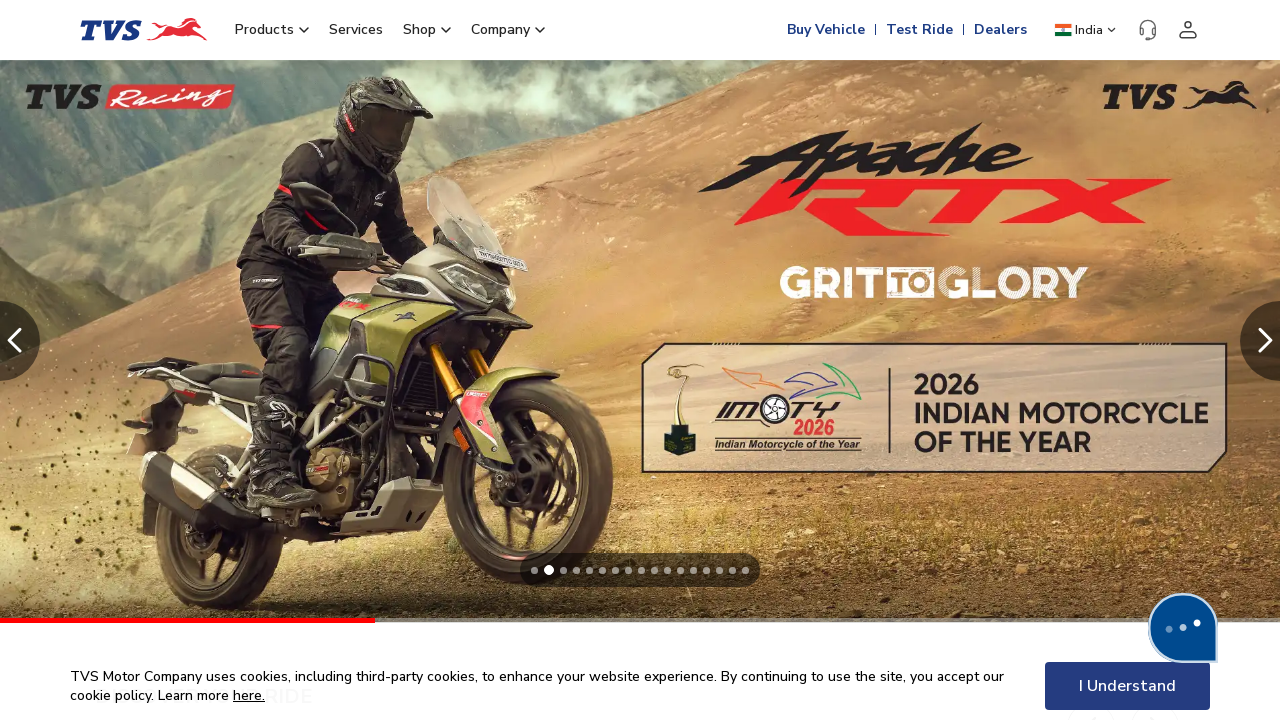

Waited for page to reach domcontentloaded state
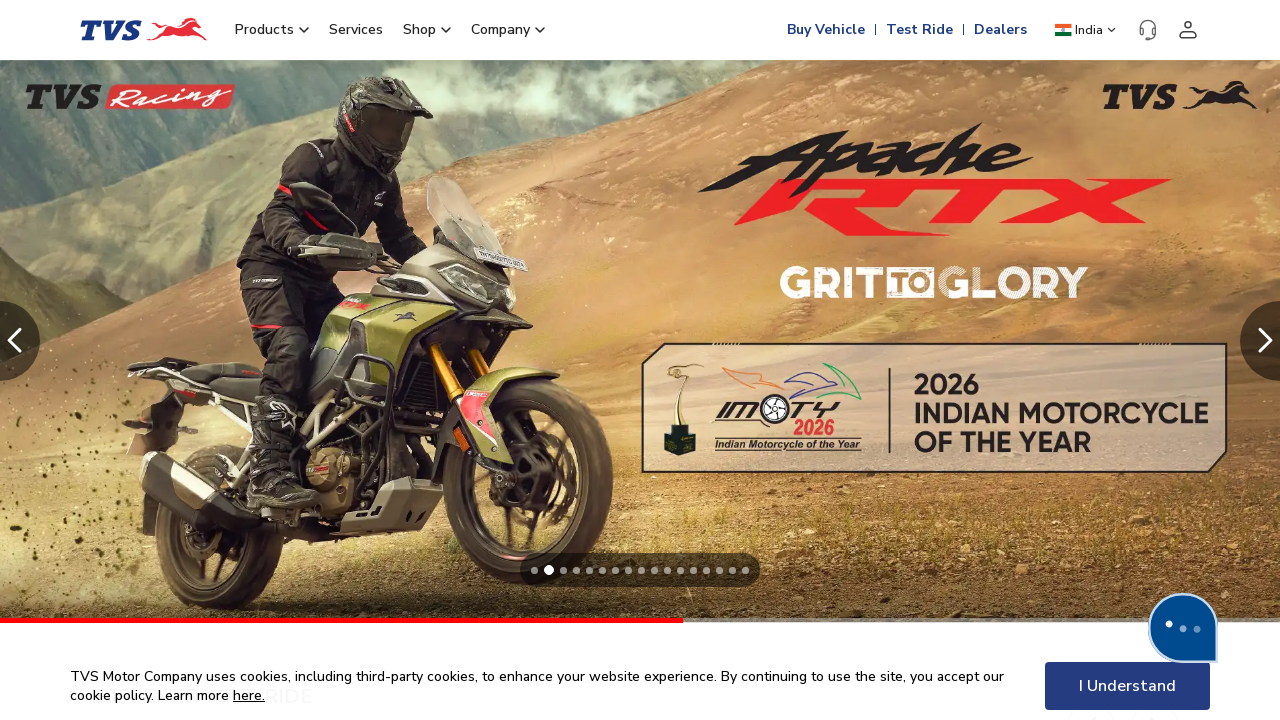

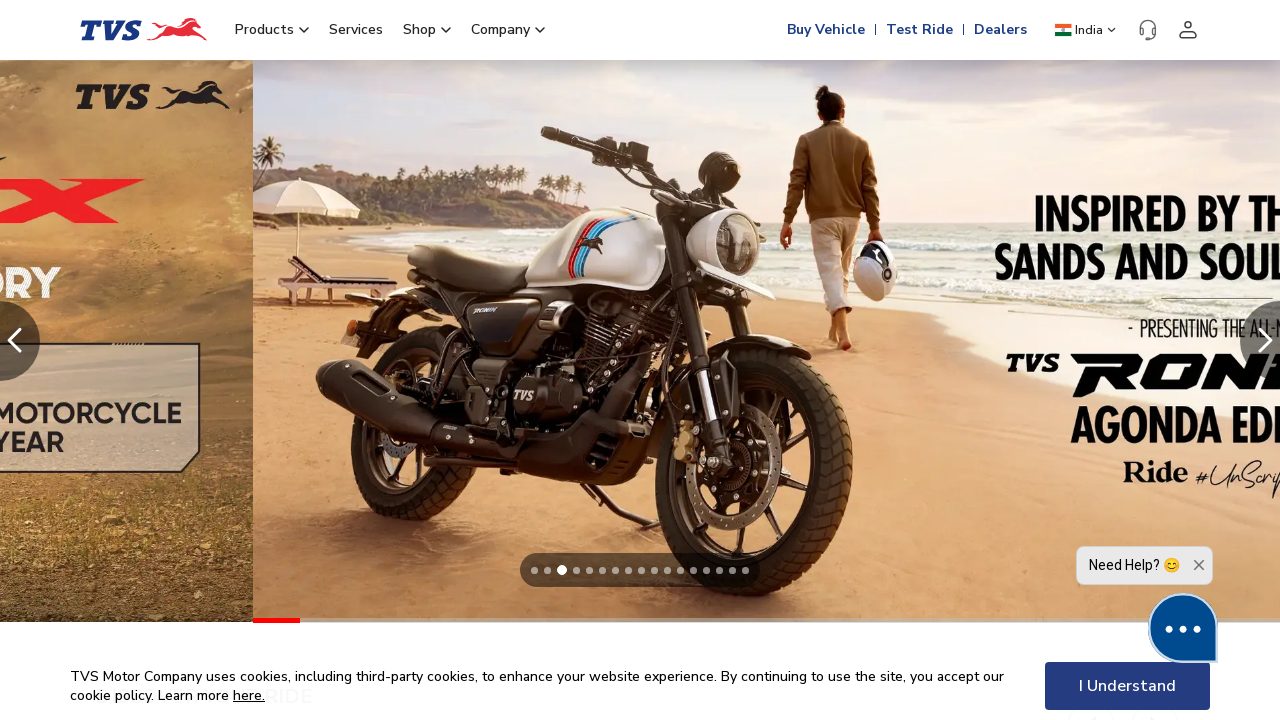